Tests scrolling to a specific element on the page (Range Slider heading)

Starting URL: https://leafground.com/drag.xhtml

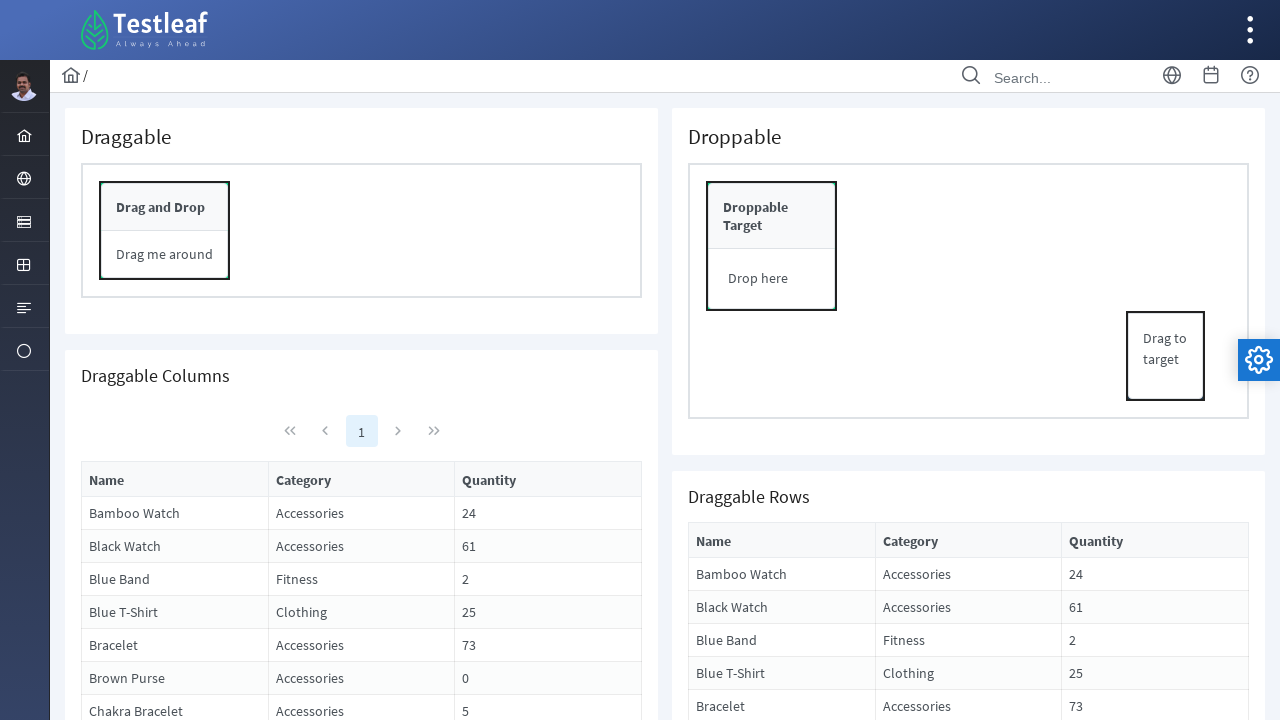

Located the Range Slider heading element
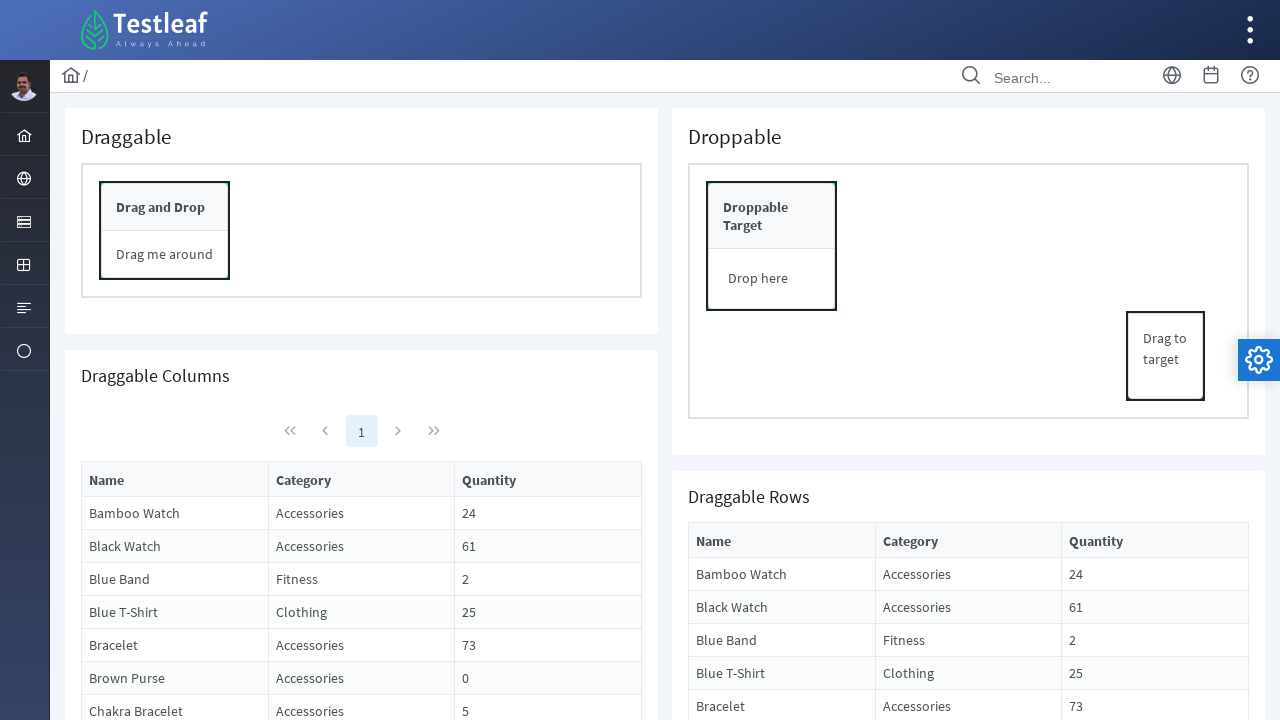

Scrolled to Range Slider heading element
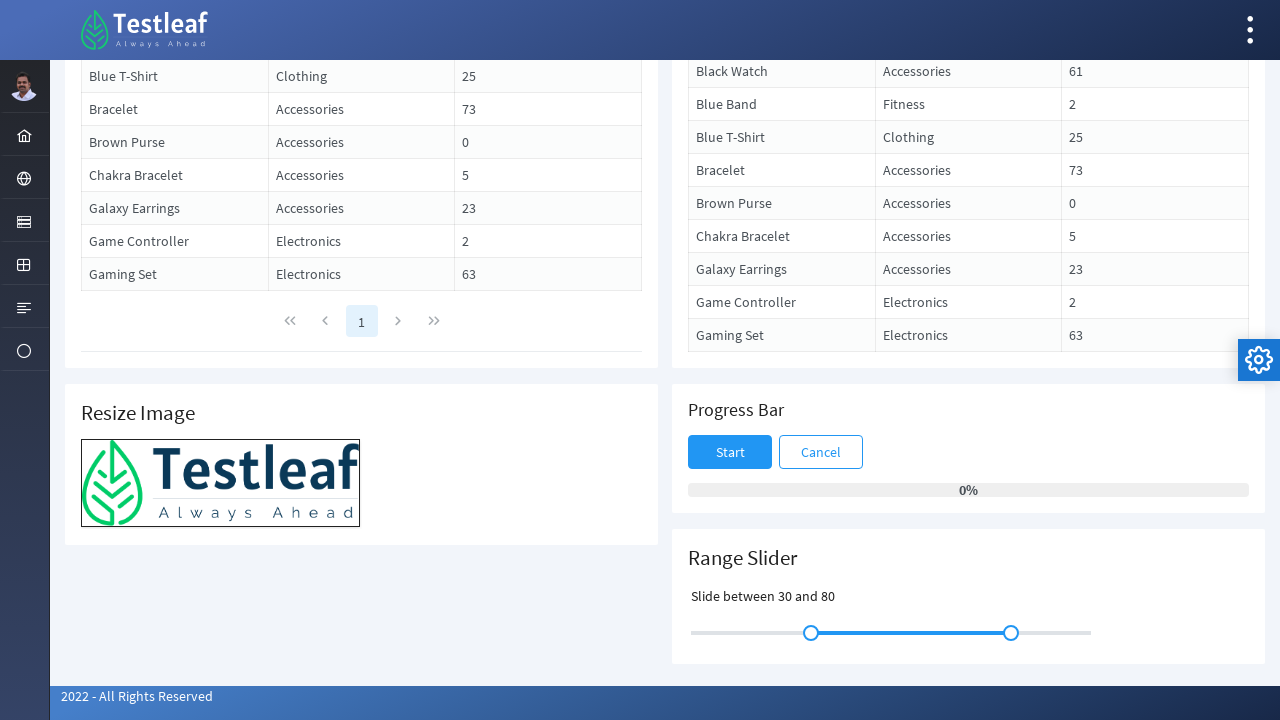

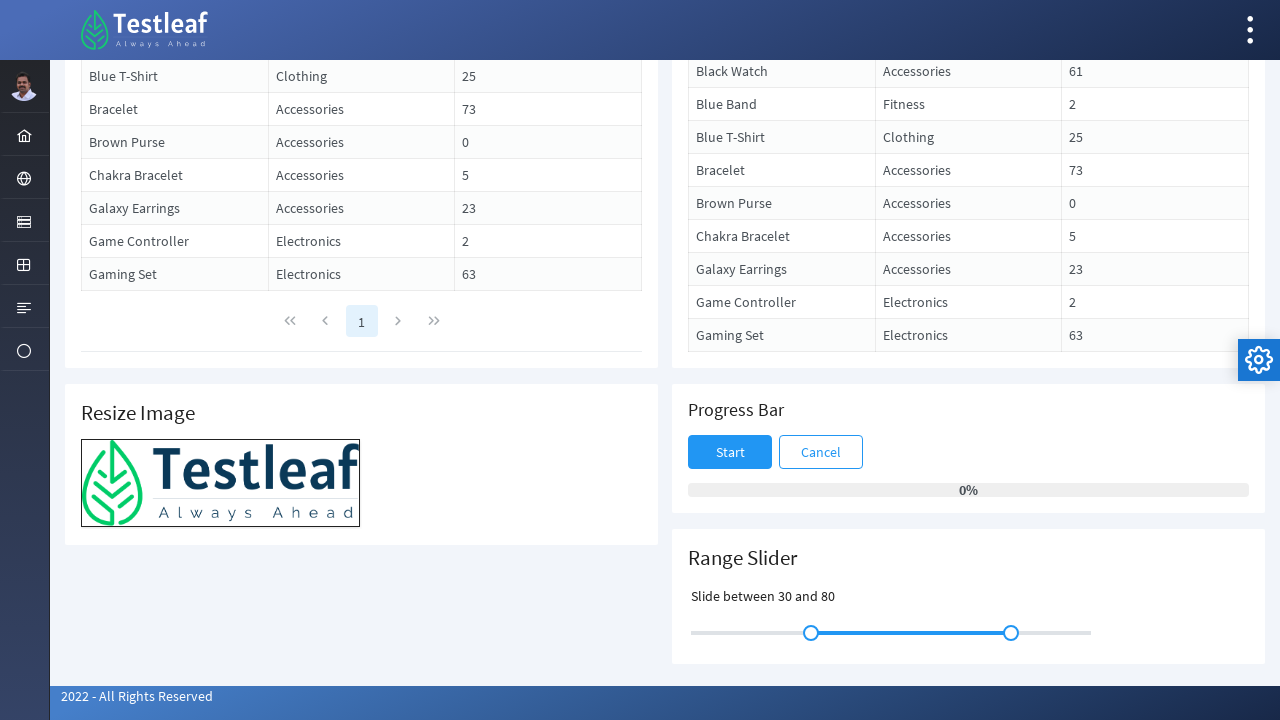